Tests explicit wait functionality by waiting for a loader button to become visible and then clicking it

Starting URL: https://www.automationtesting.co.uk/loader.html

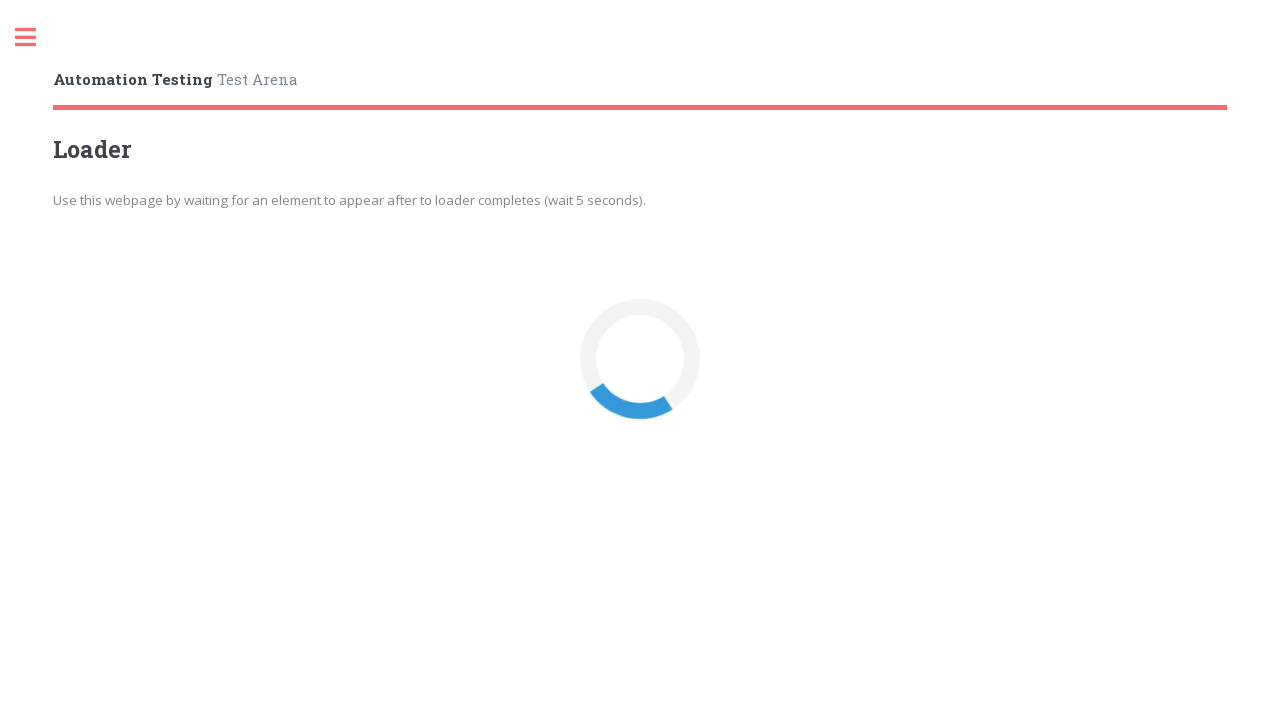

Waited for loader button to become visible
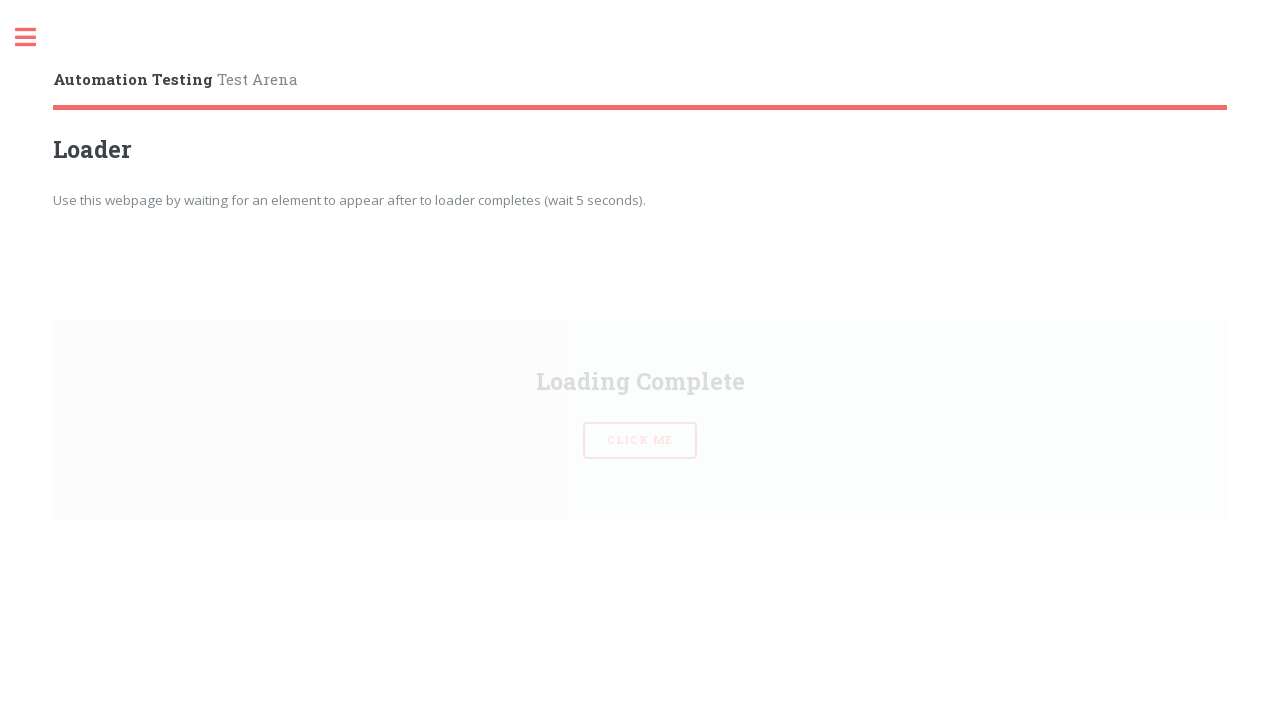

Clicked the loader button at (640, 360) on button#loaderBtn
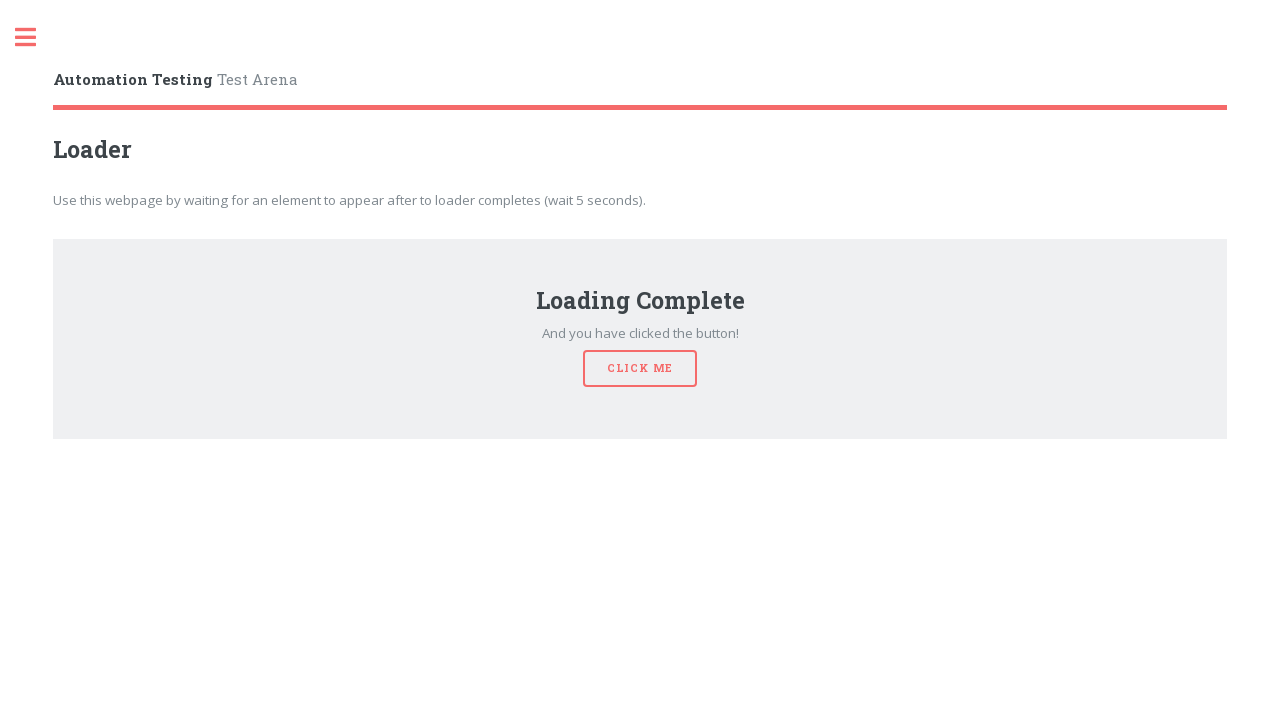

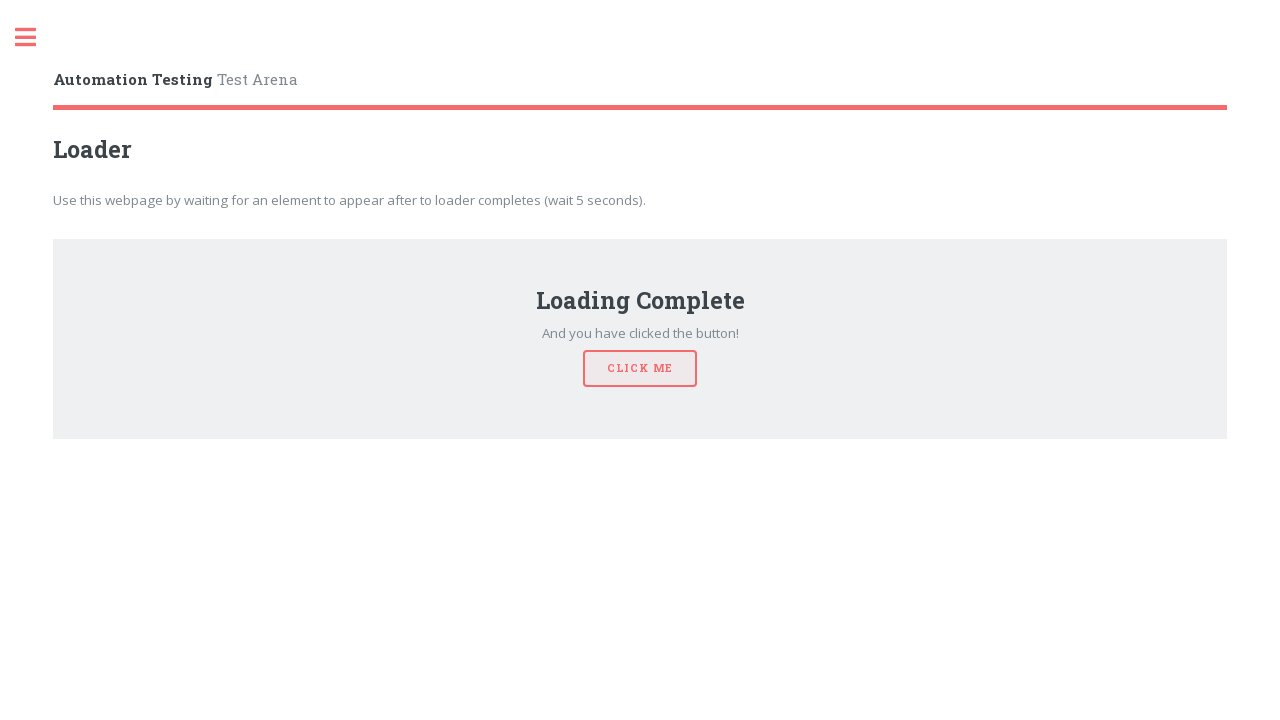